Tests selecting the first and last elements from the subject auto-suggestion dropdown after typing a letter.

Starting URL: https://demoqa.com/automation-practice-form

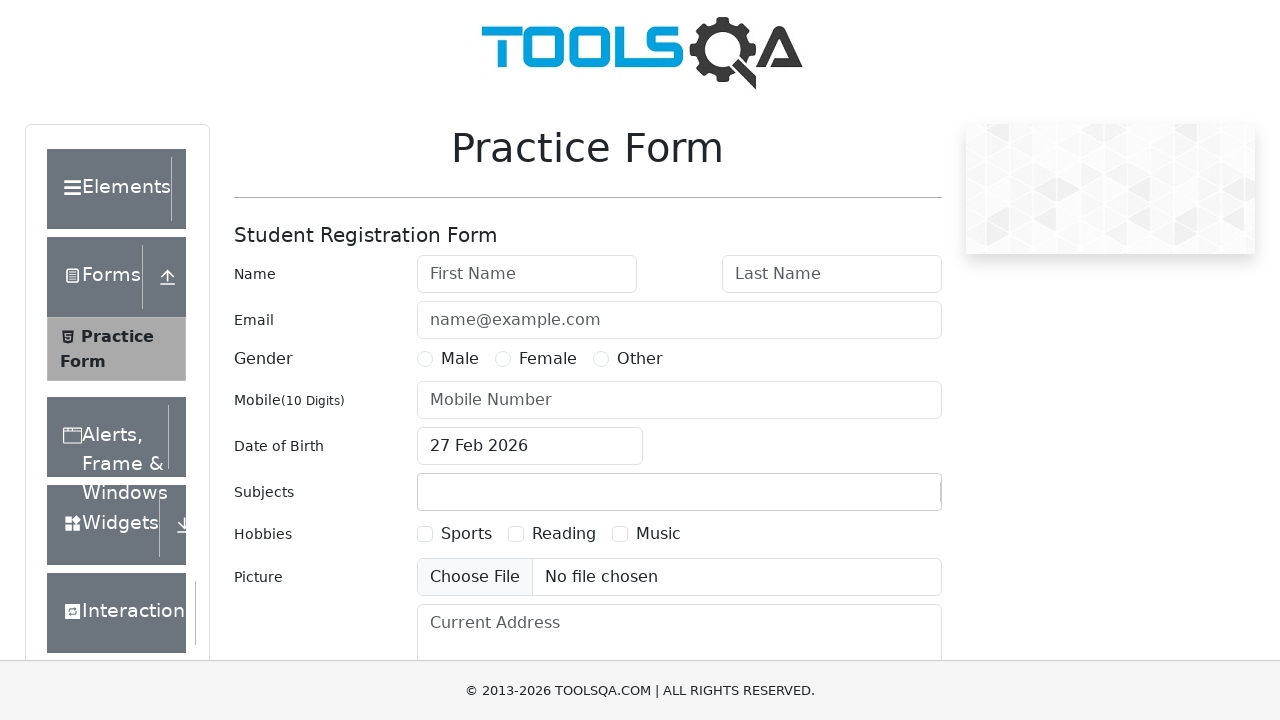

Filled subject input with 'E' to trigger auto-suggestions on #subjectsInput
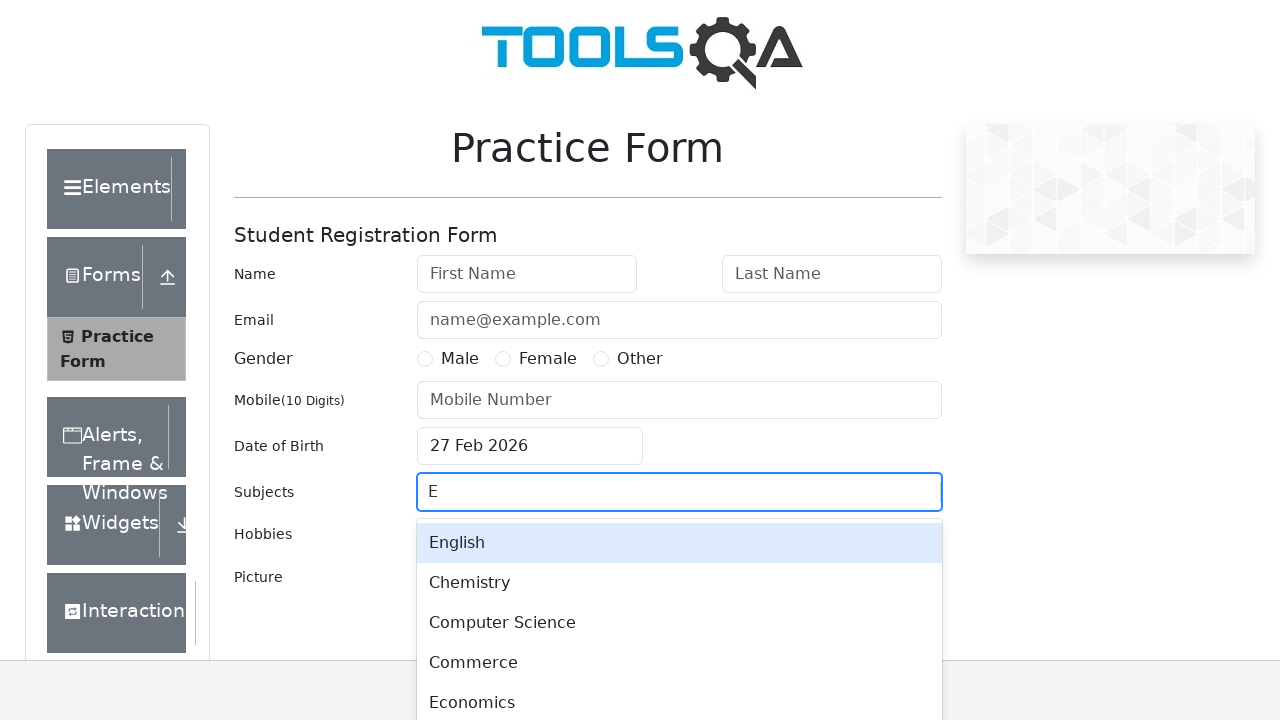

Clicked the first subject option from the dropdown at (679, 543) on xpath=//div[contains(@class, 'subjects-auto-complete__menu-list')]//div >> nth=0
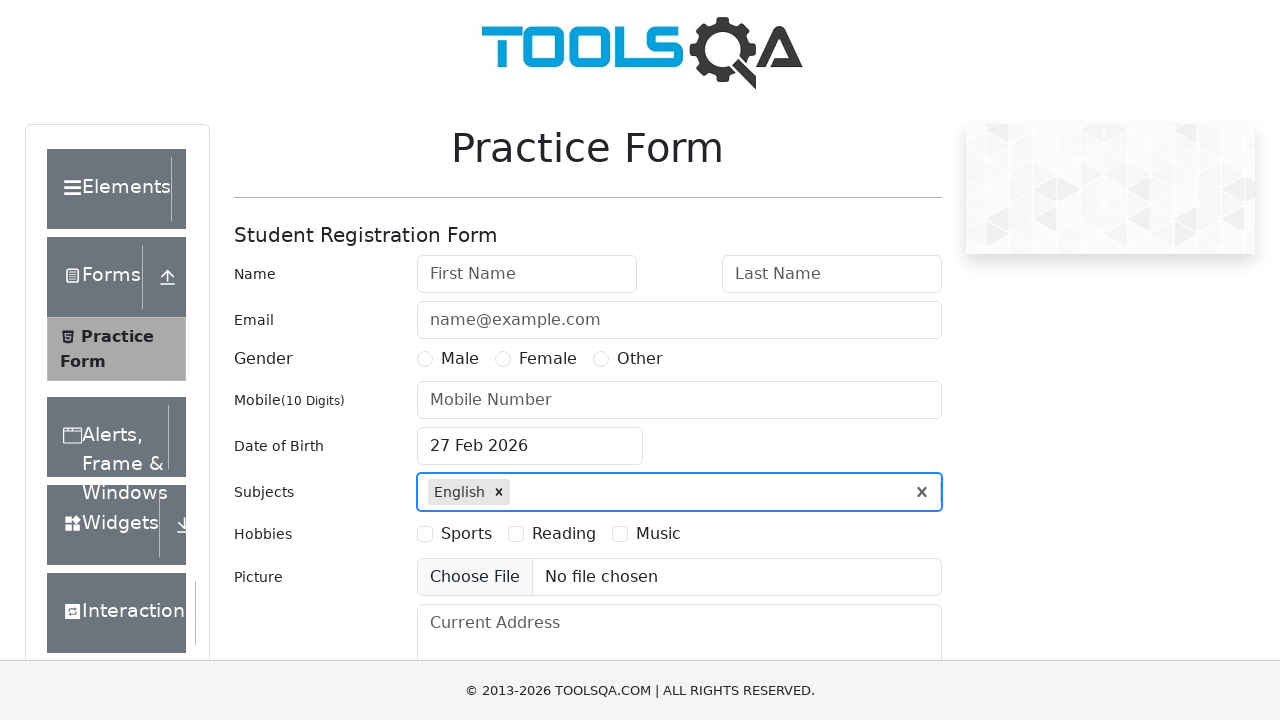

Waited 2 seconds for first selection to process
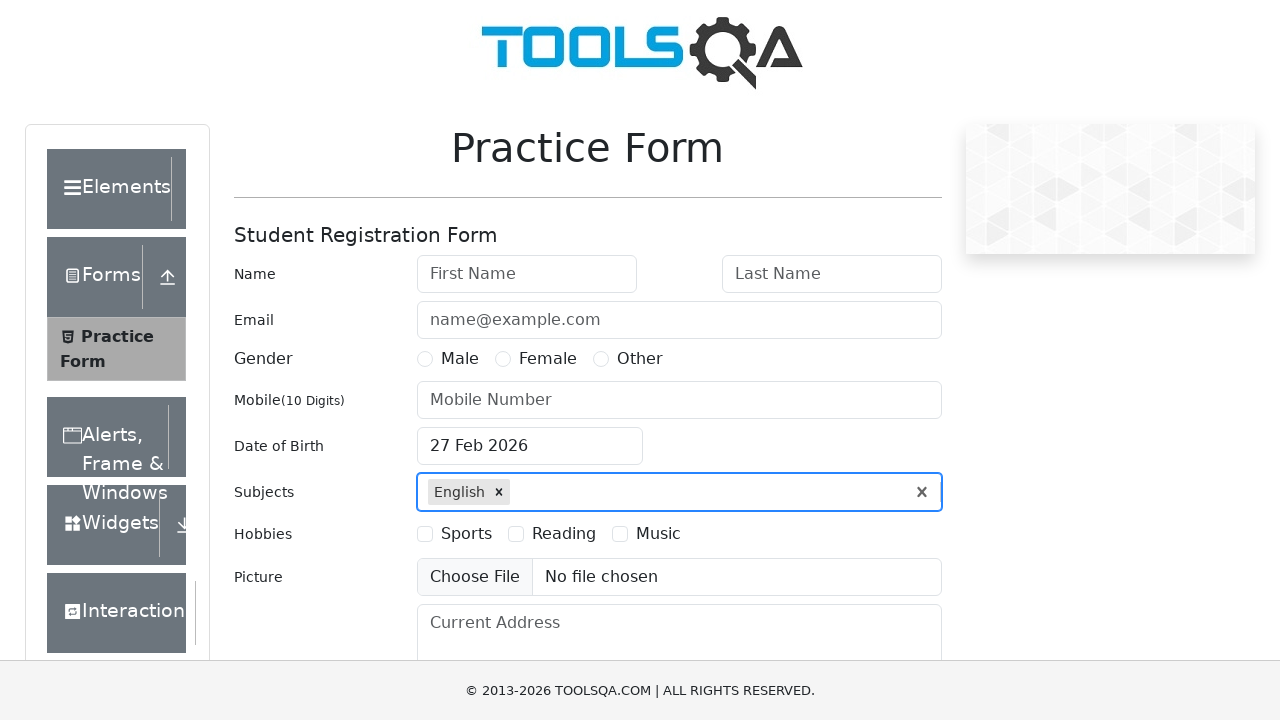

Filled subject input with 'E' again to trigger auto-suggestions on #subjectsInput
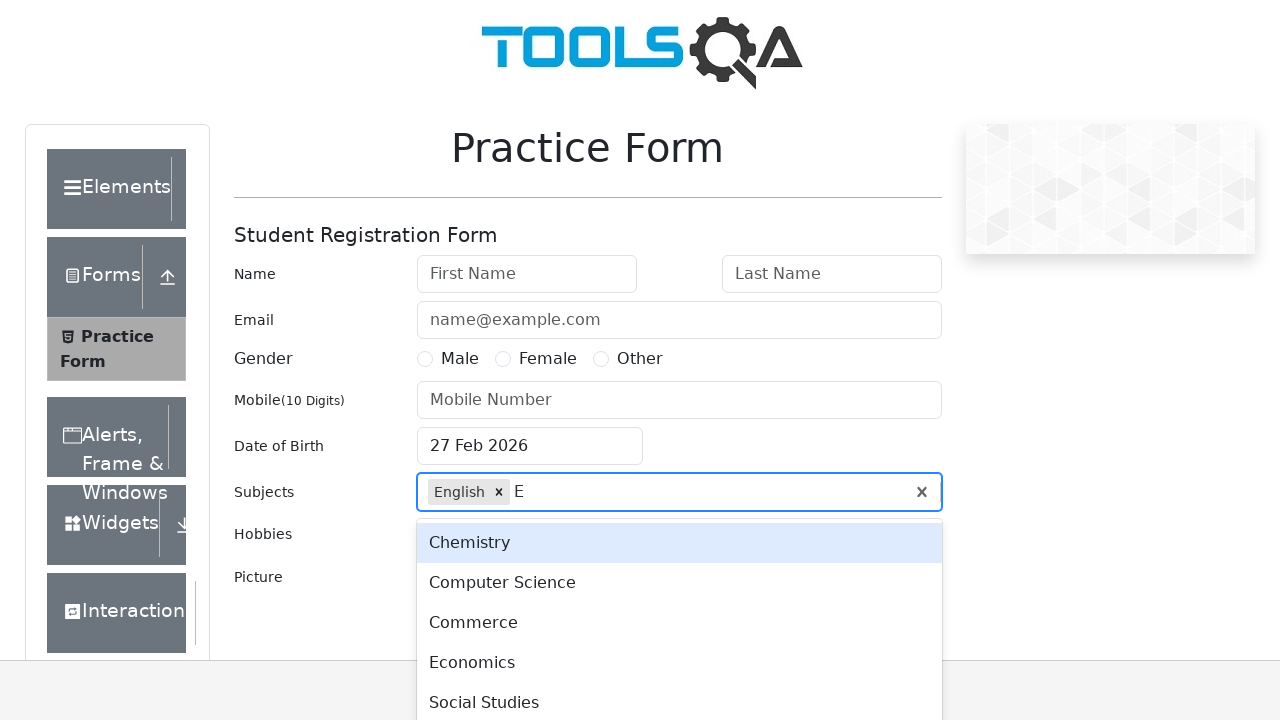

Clicked the last subject option from the dropdown at (679, 700) on xpath=//div[contains(@class, 'subjects-auto-complete__menu-list')]//div >> nth=-
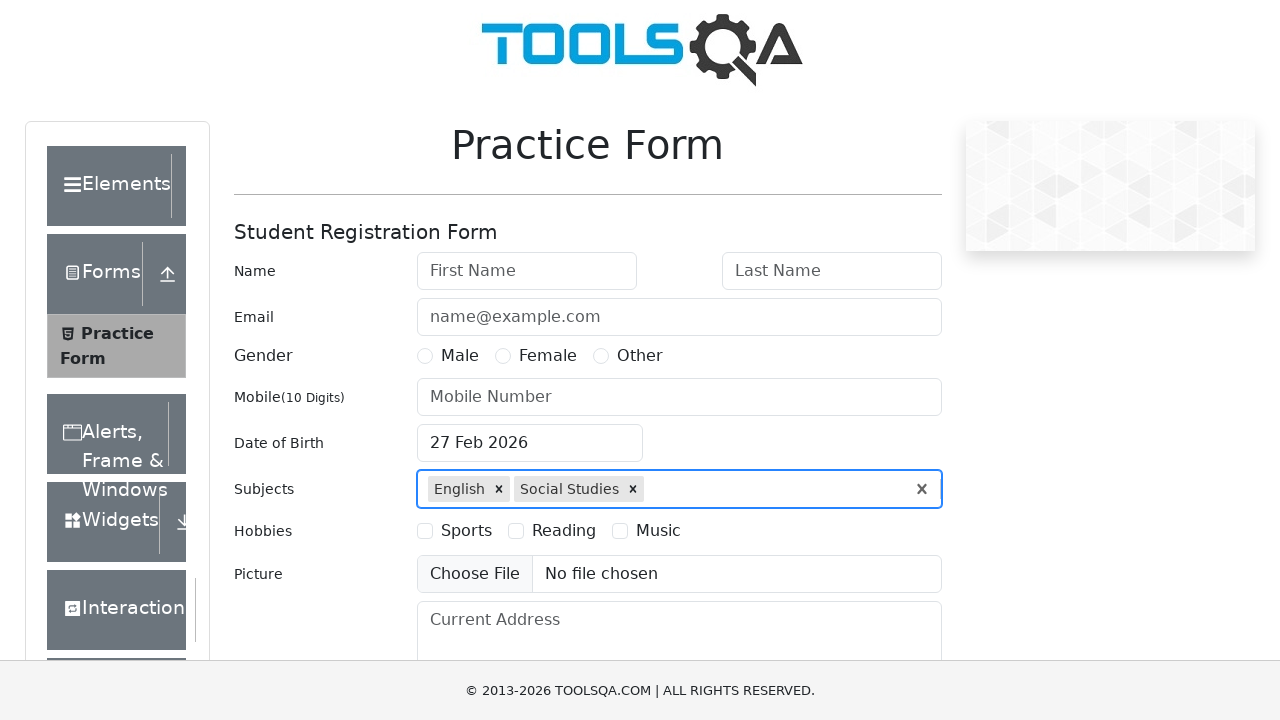

Waited 2 seconds for last selection to process
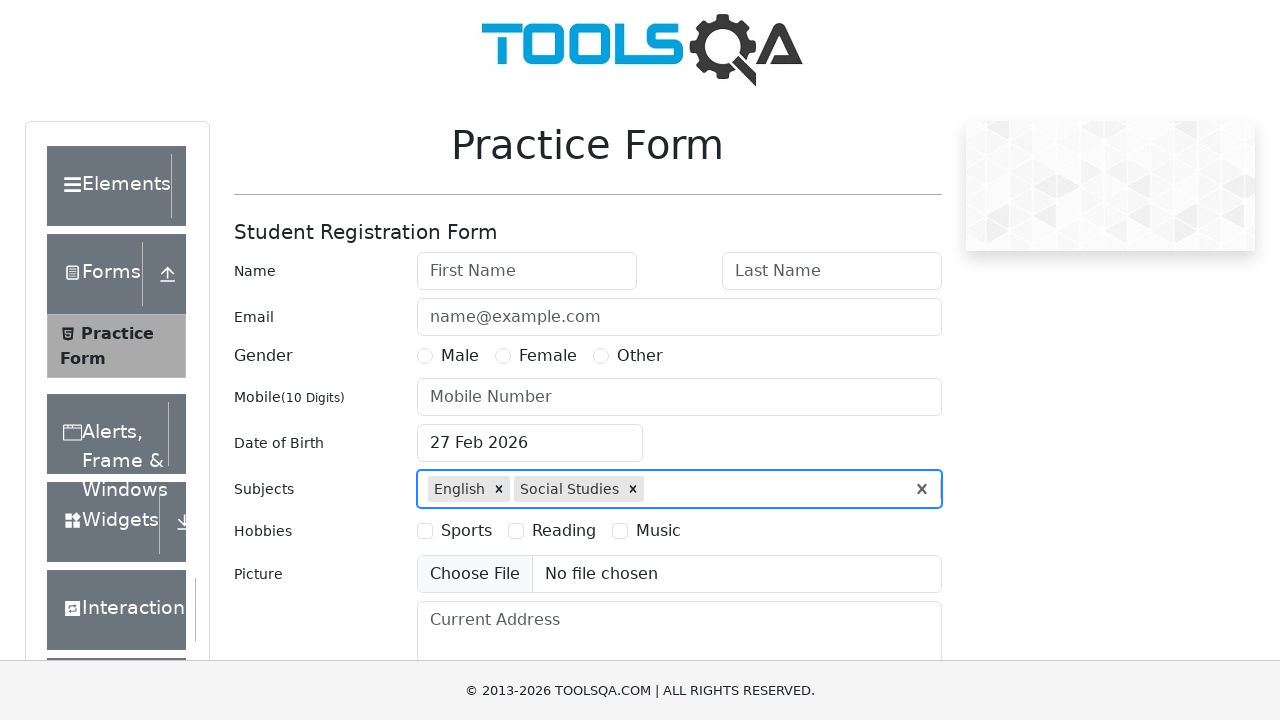

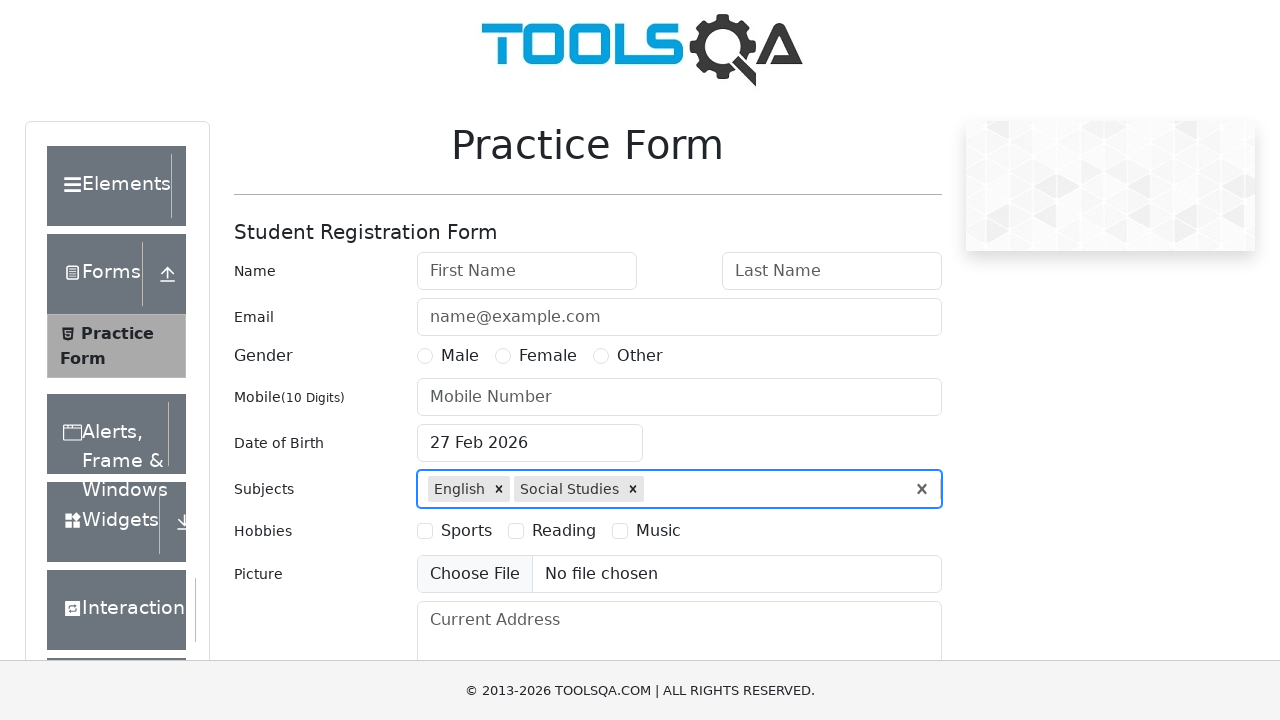